Navigates to a Stepik lesson page and enters an answer in the text area field

Starting URL: https://stepik.org/lesson/236895/step/1/

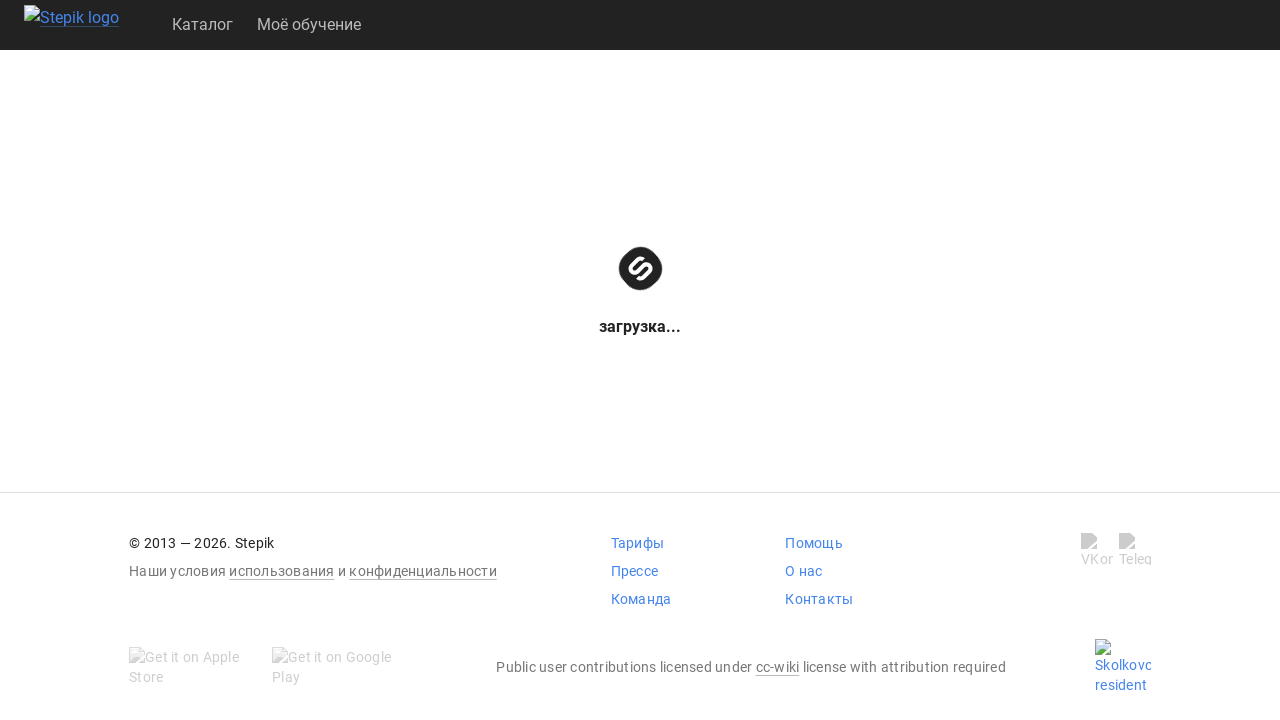

Text area field loaded on Stepik lesson page
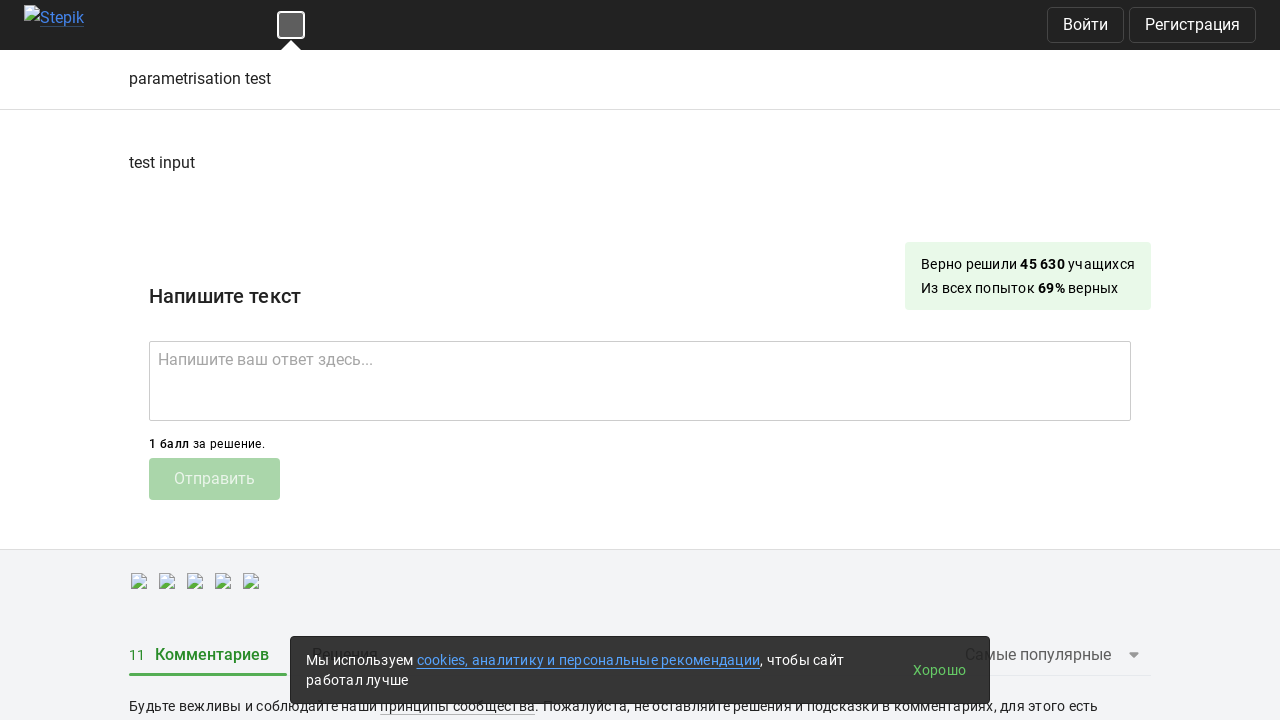

Calculated answer using logarithm of current timestamp: 21.295375128745455
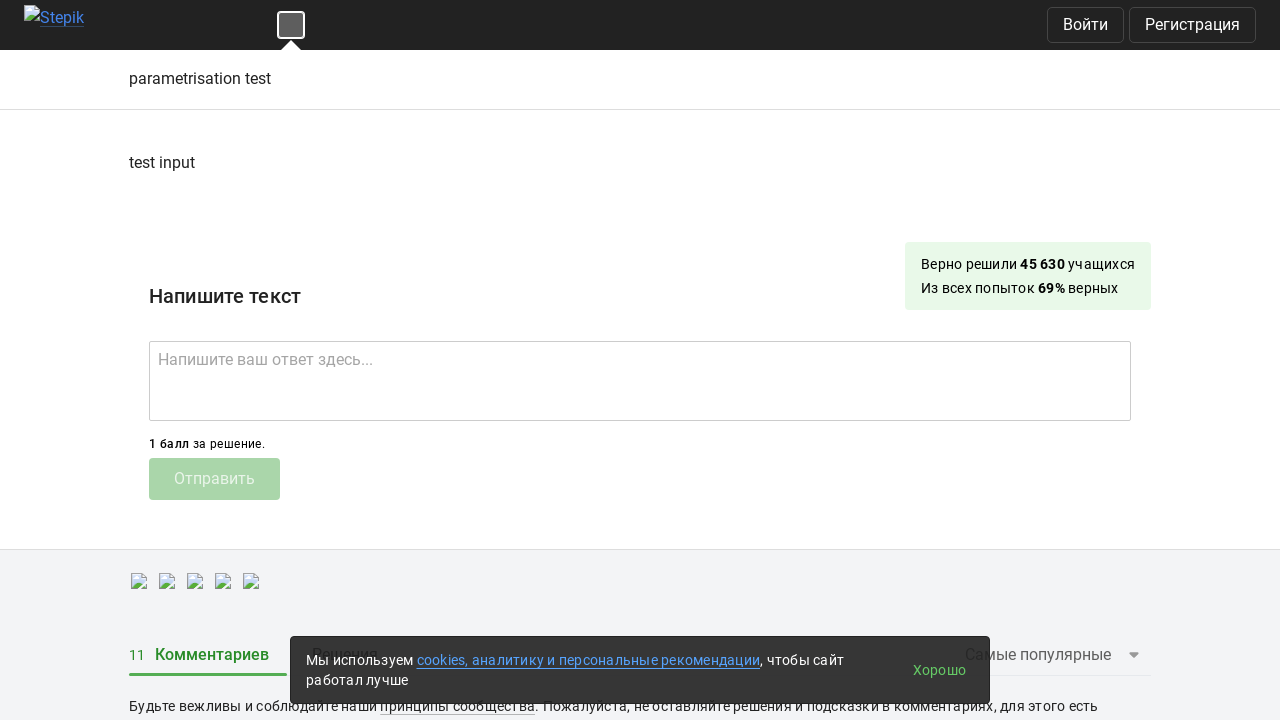

Entered answer '21.295375128745455' into text area field on .ember-text-area
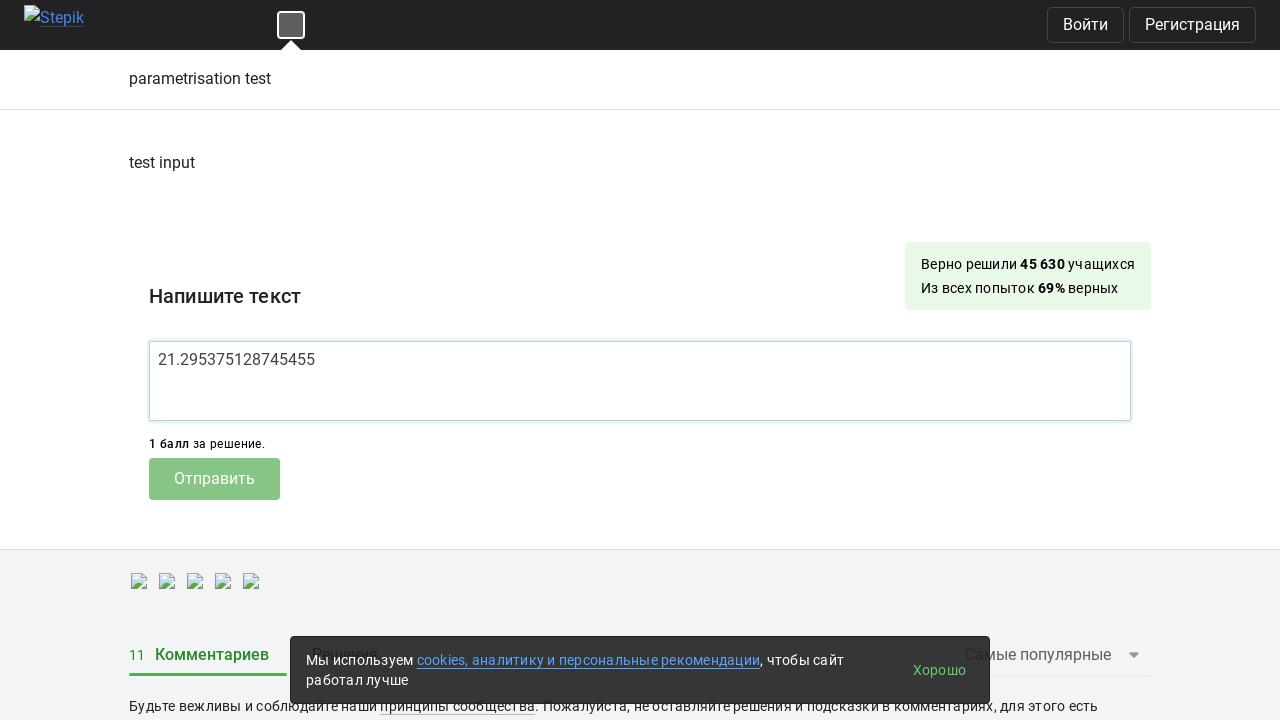

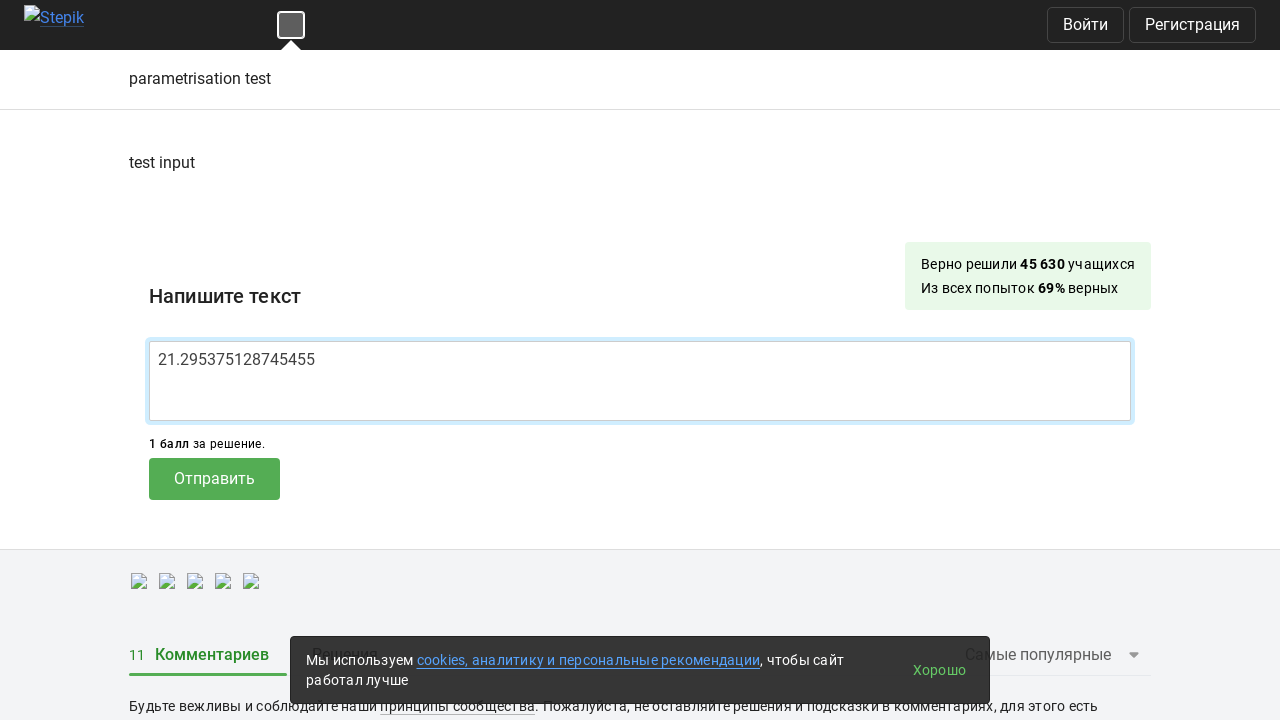